Navigates to SimpleSwap cryptocurrency exchange page with pre-filled parameters (EUR to POL, amount 50) and waits for the page to load.

Starting URL: https://simpleswap.io/?from=eur&to=pol&amount=50

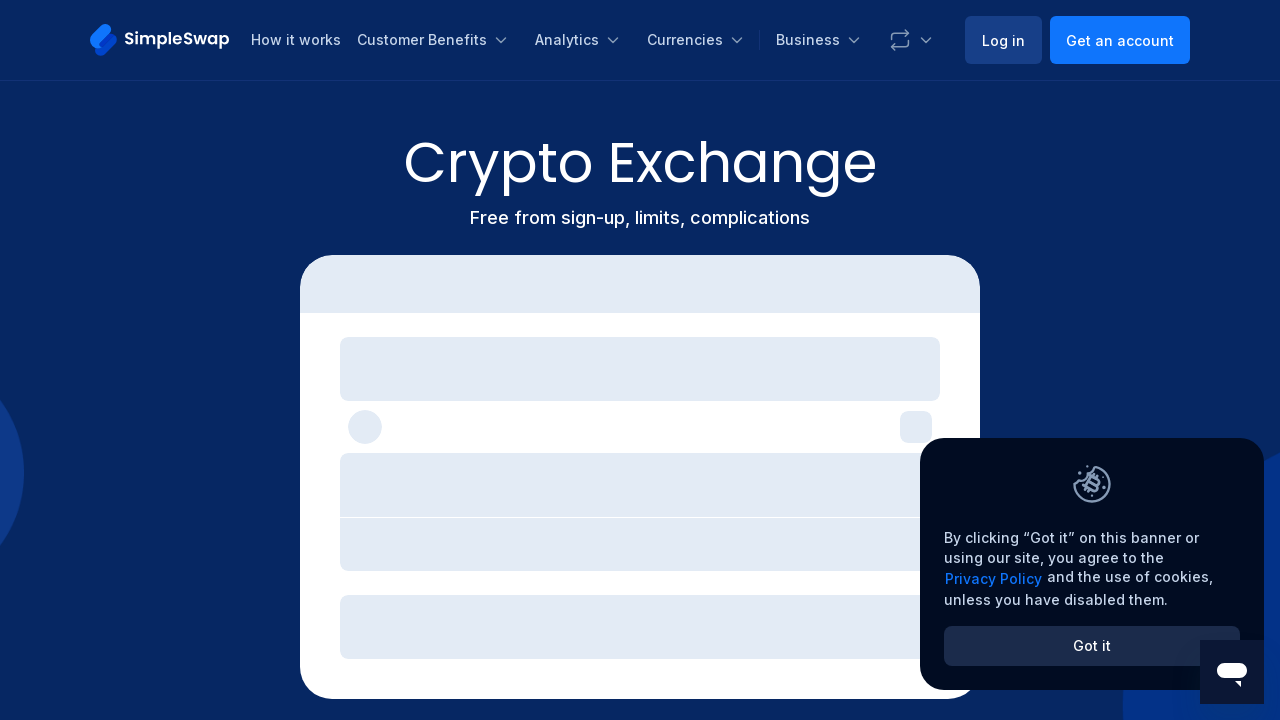

Page DOM content loaded
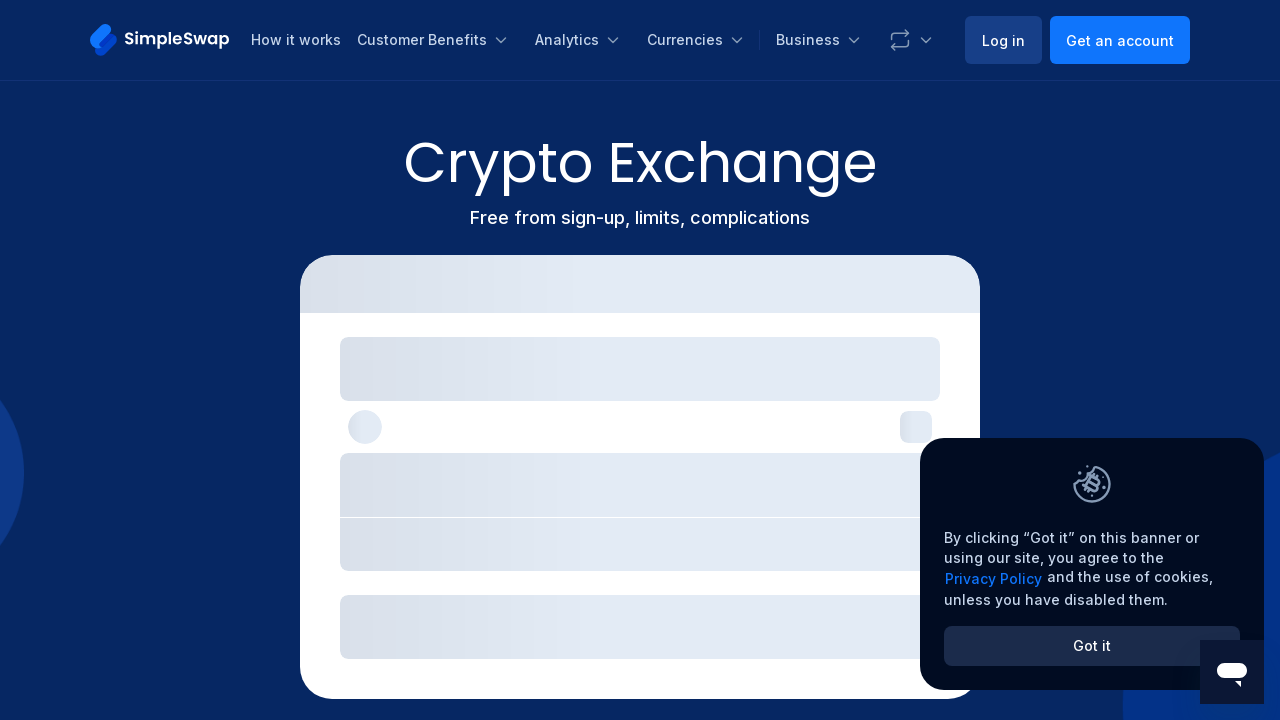

Waited 5 seconds for dynamic content to render
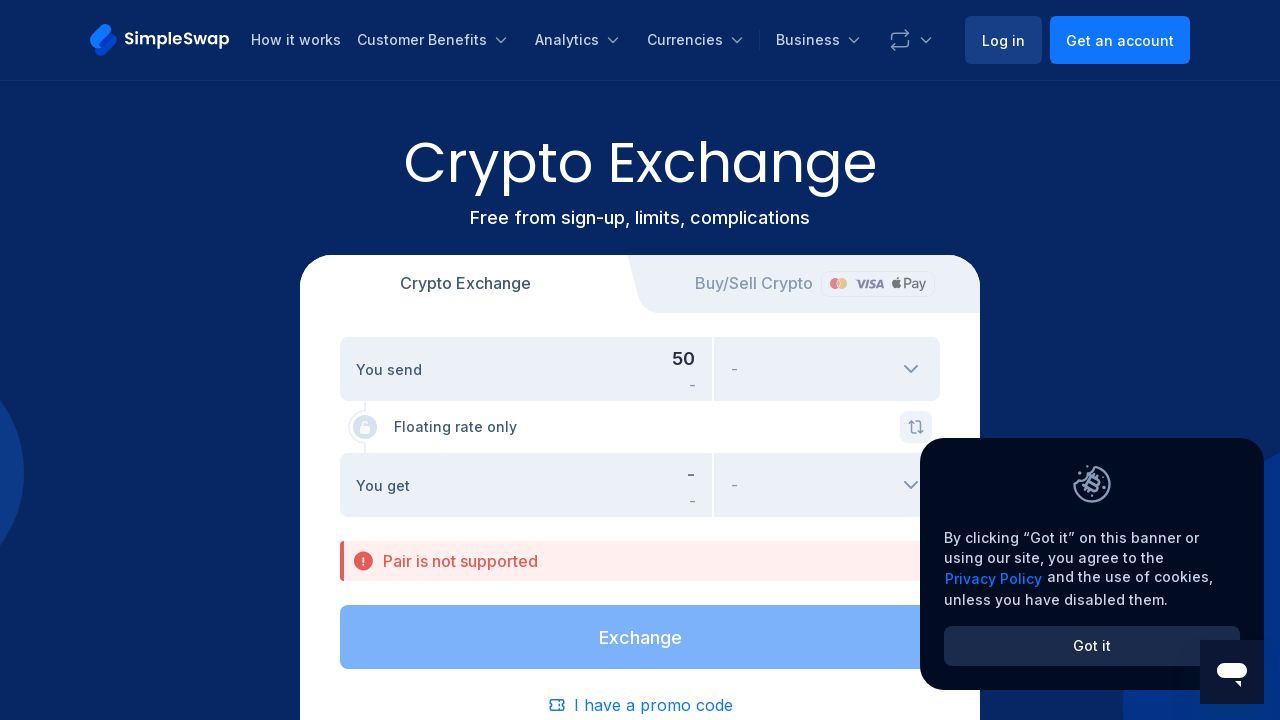

SimpleSwap exchange input field detected, page fully loaded with EUR to POL conversion and amount 50 pre-filled
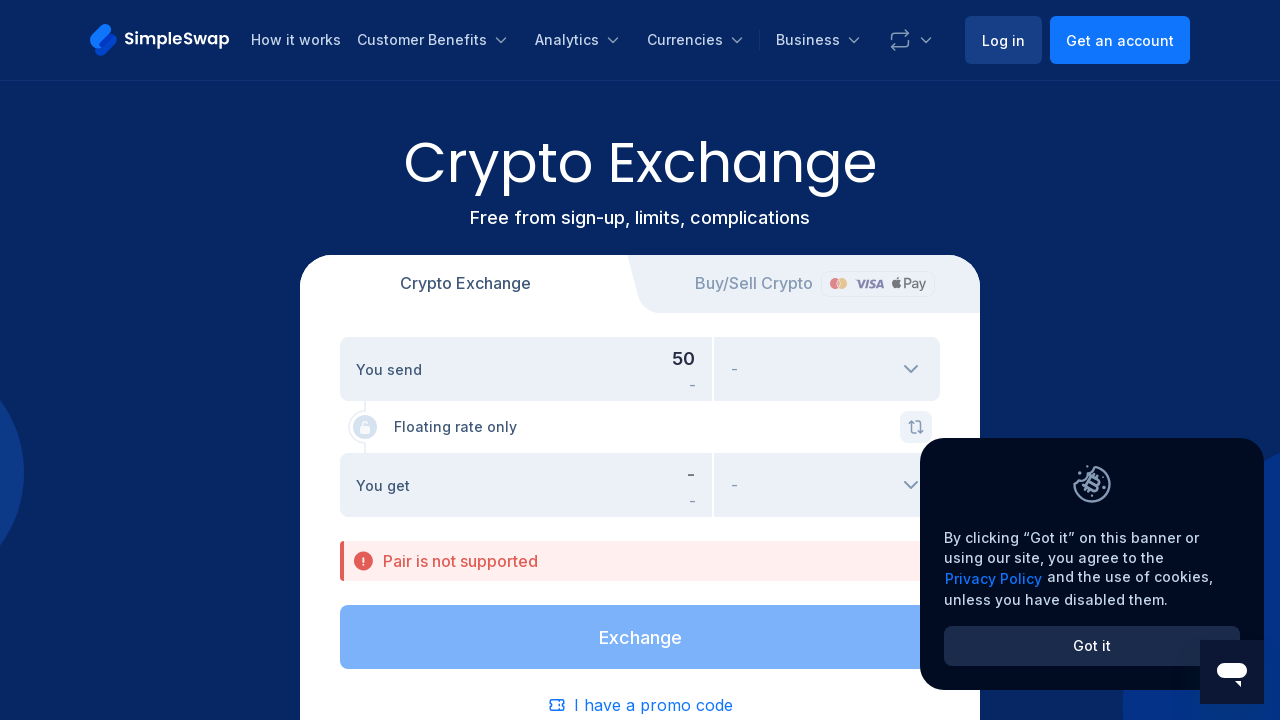

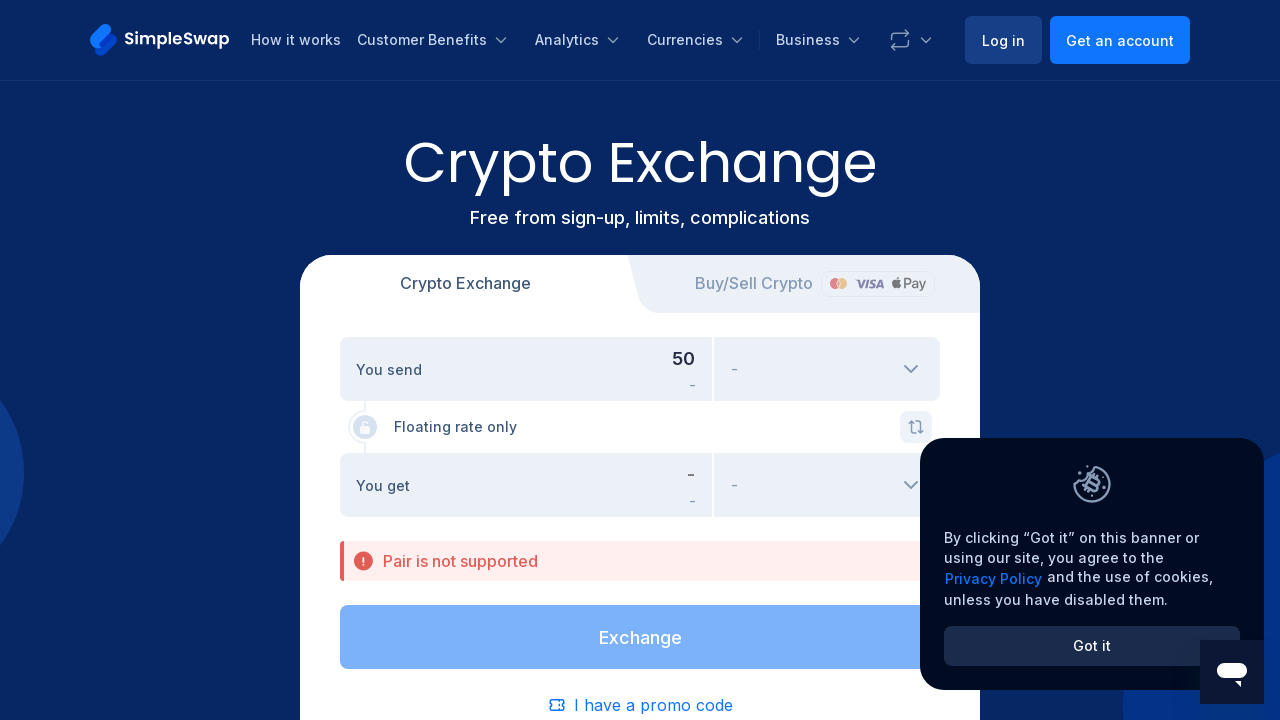